Navigates to dehieu.vn website to test random popup handling not in DOM.

Starting URL: https://dehieu.vn/

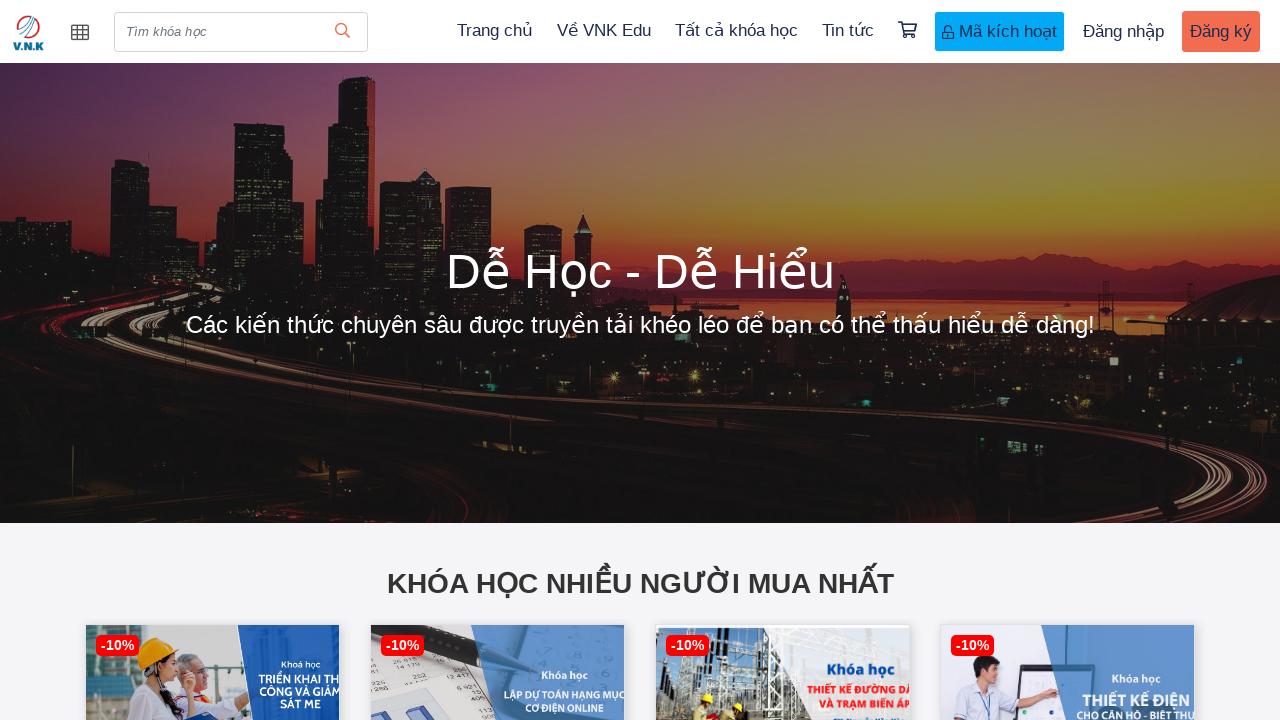

Waited for page to load completely (networkidle state)
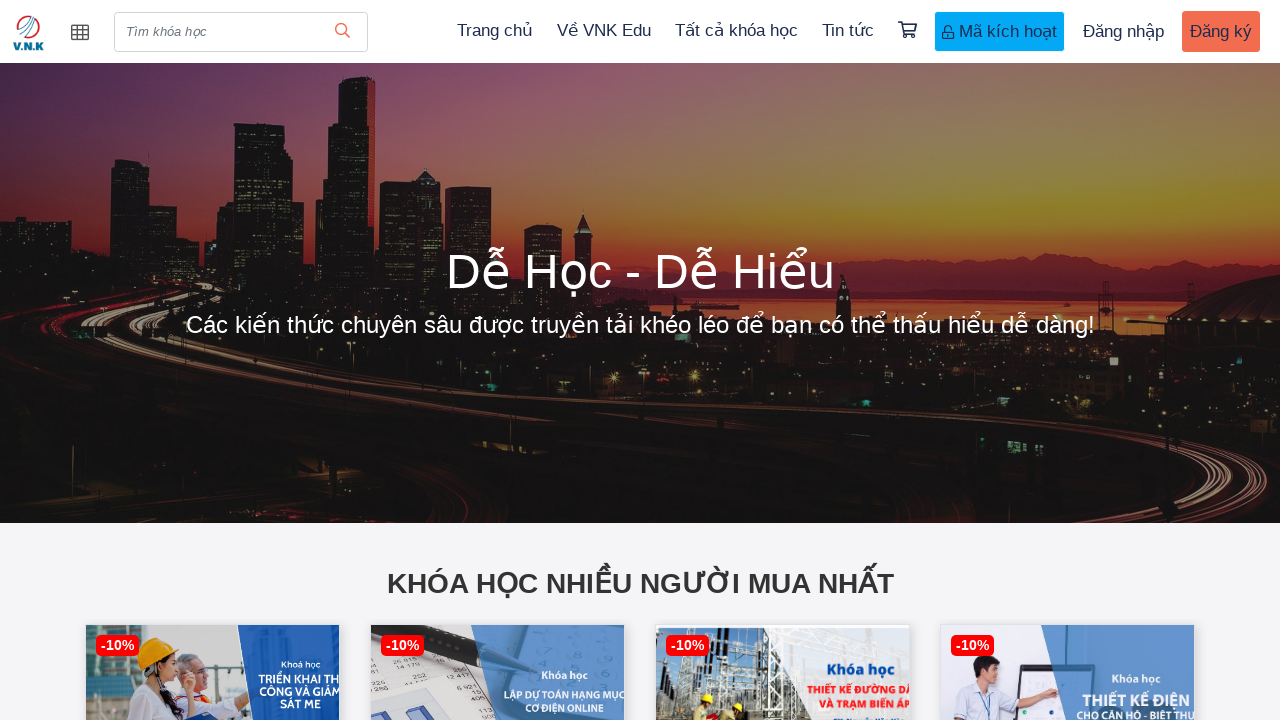

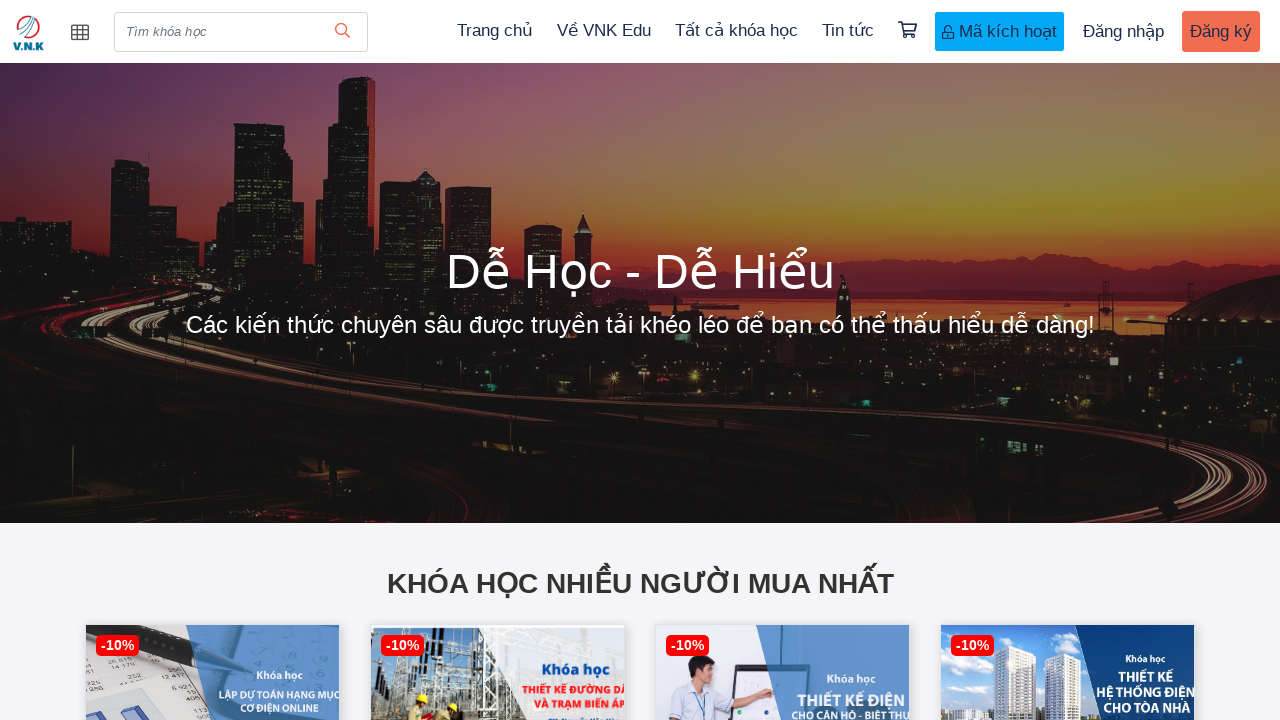